Tests searching for a non-existing customer in the bank manager's customer list to verify no results are shown

Starting URL: https://www.globalsqa.com/angularJs-protractor/BankingProject/#/login

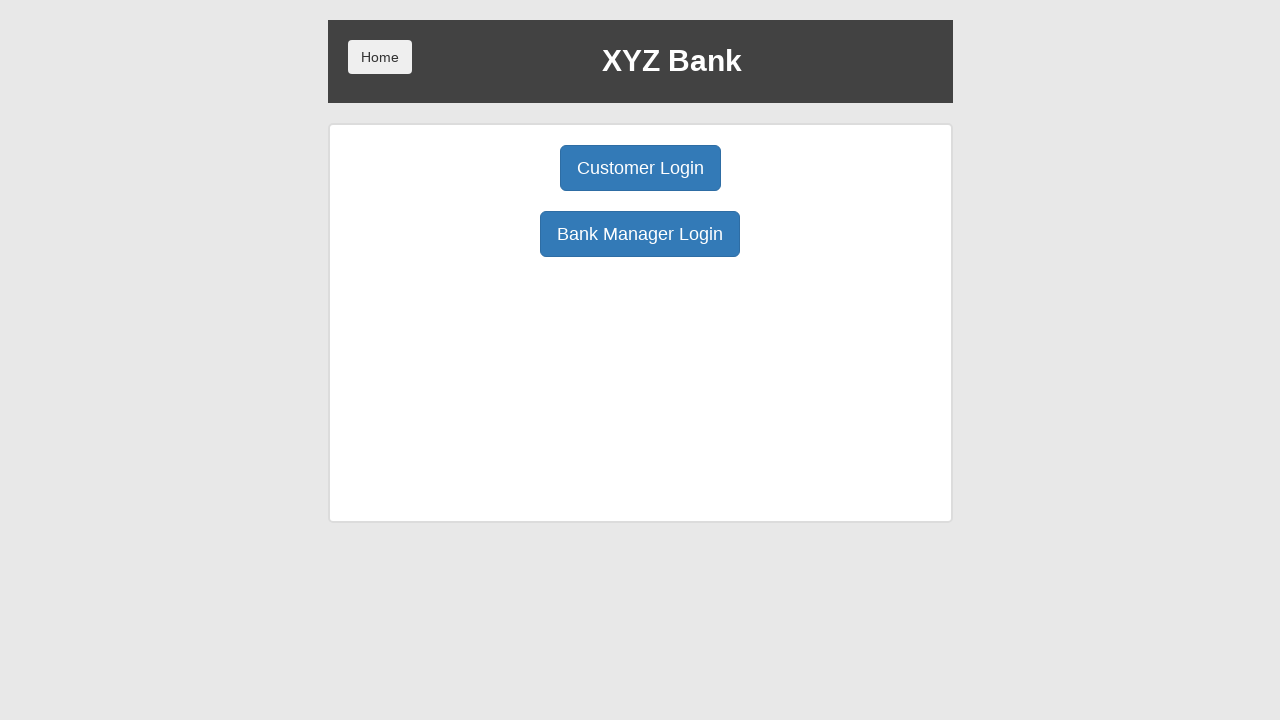

Clicked Bank Manager Login button at (640, 234) on button:has-text('Bank Manager Login')
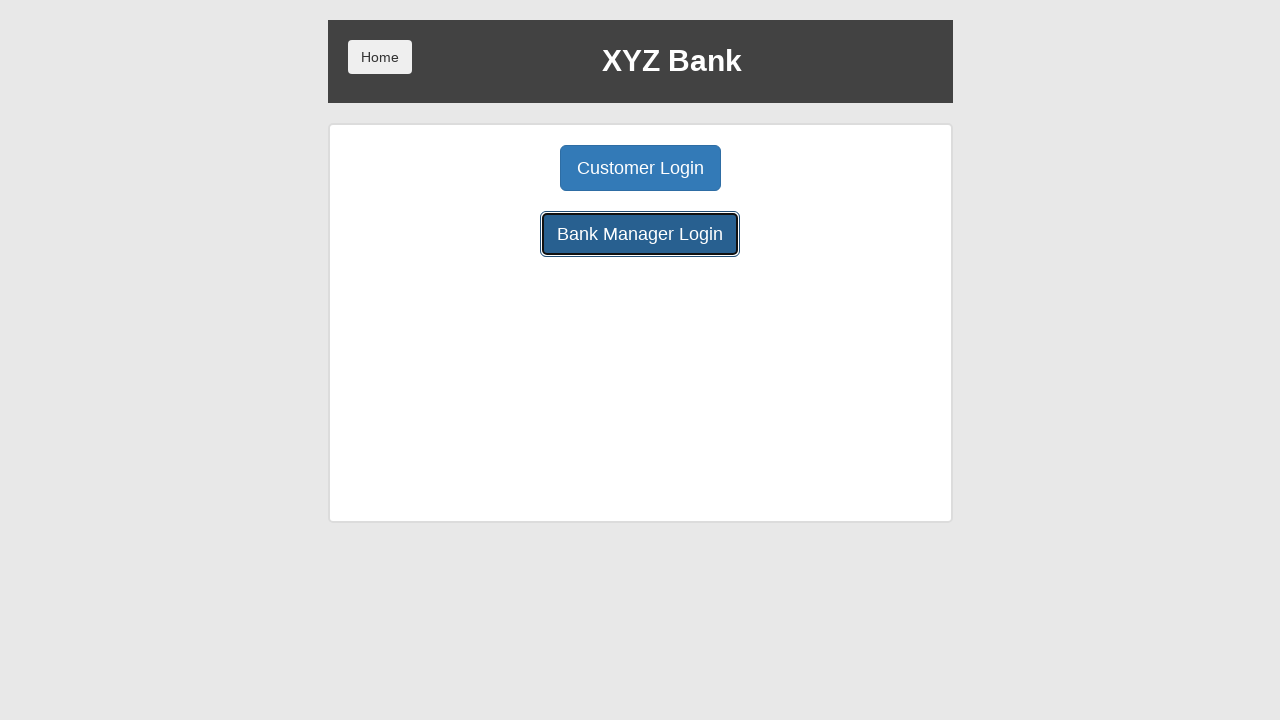

Clicked Customers button to view customer list at (792, 168) on button:has-text('Customers')
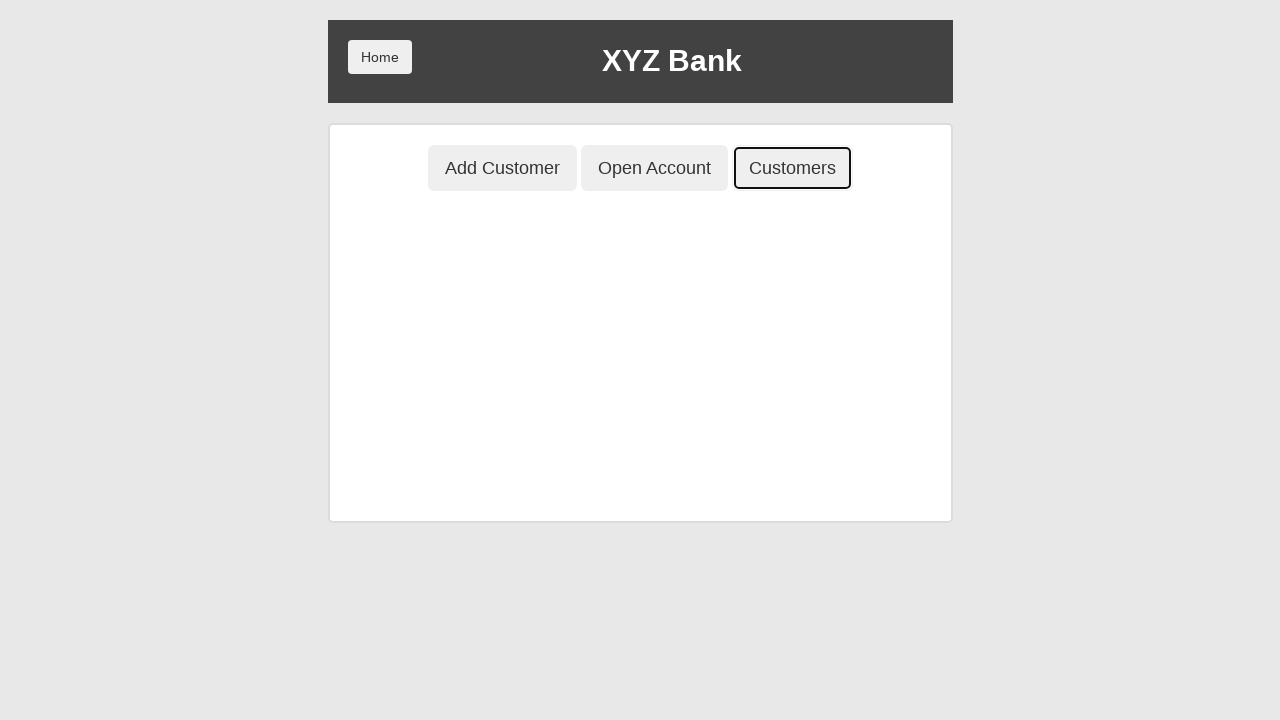

Searched for non-existing customer '999' on input[placeholder='Search Customer']
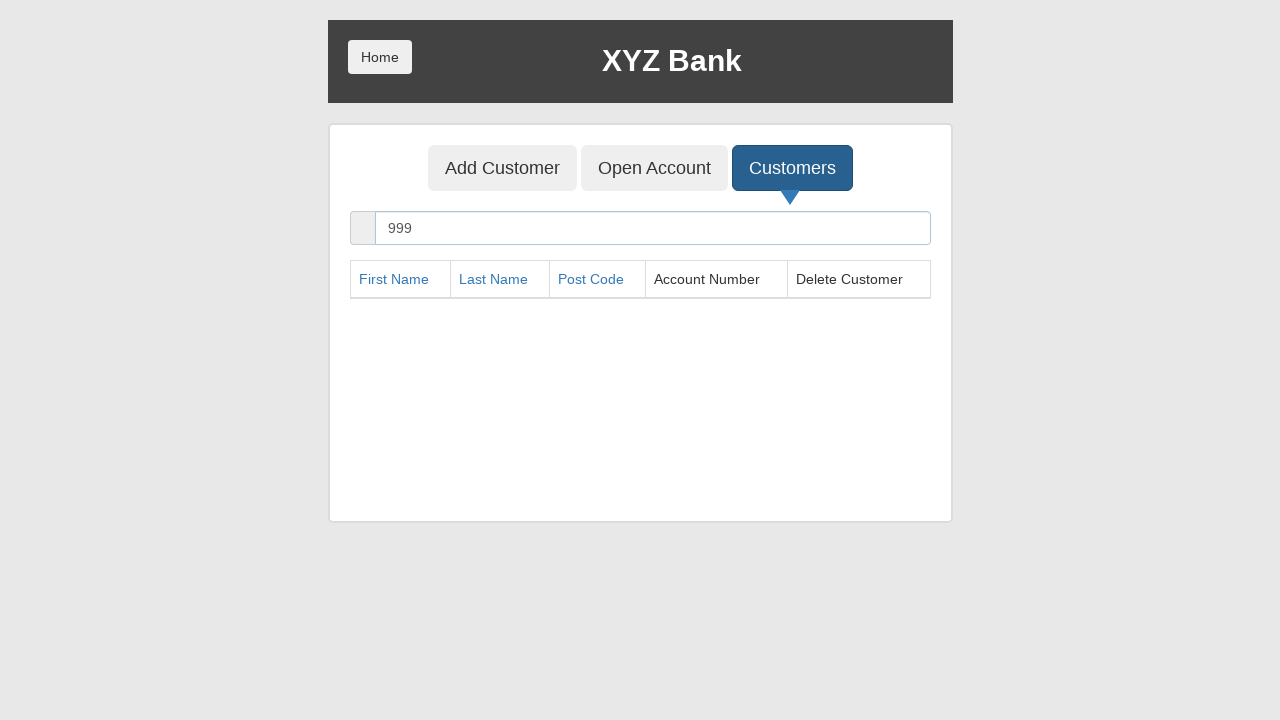

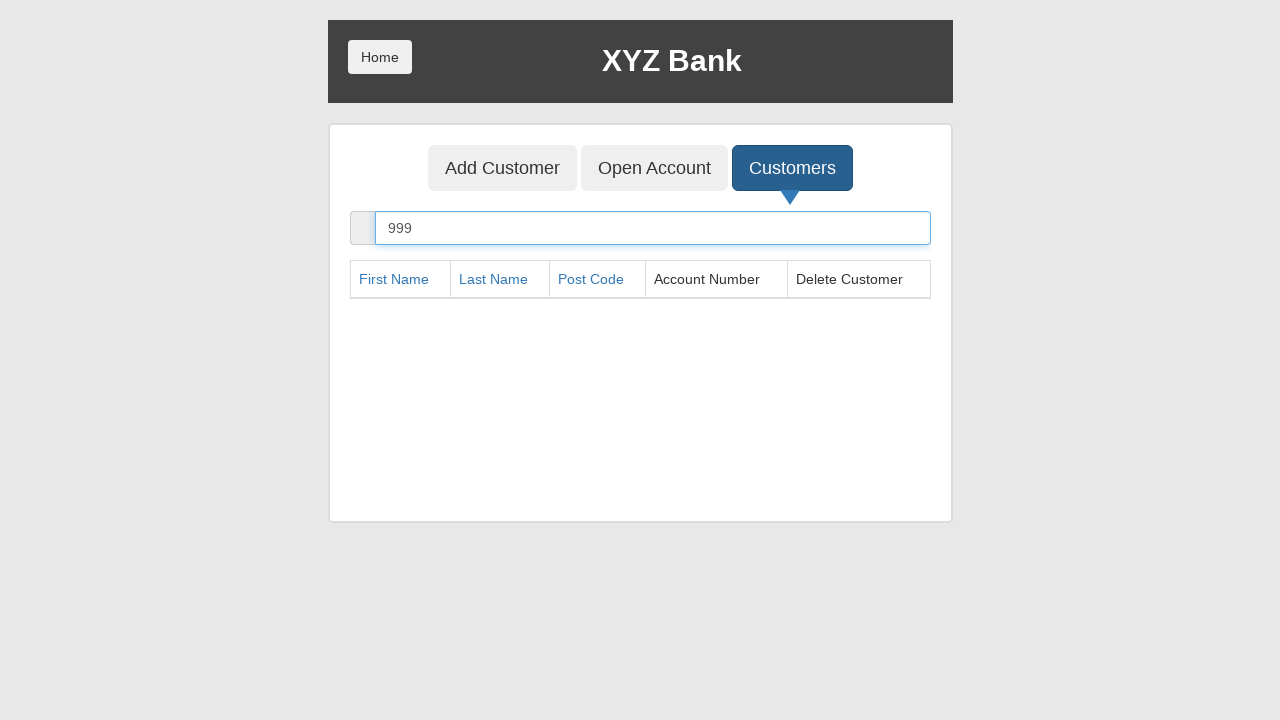